Tests that the toggle all checkbox updates state when individual items are completed or cleared

Starting URL: https://demo.playwright.dev/todomvc

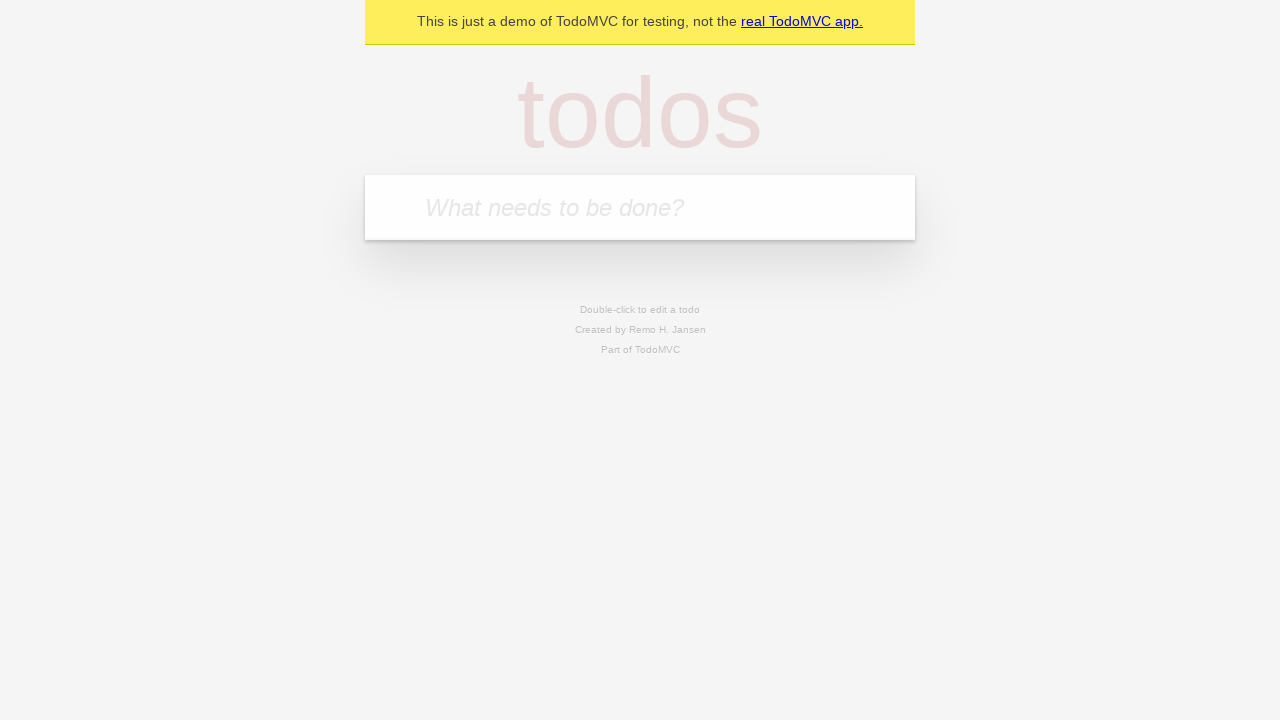

Filled todo input with 'buy some cheese' on internal:attr=[placeholder="What needs to be done?"i]
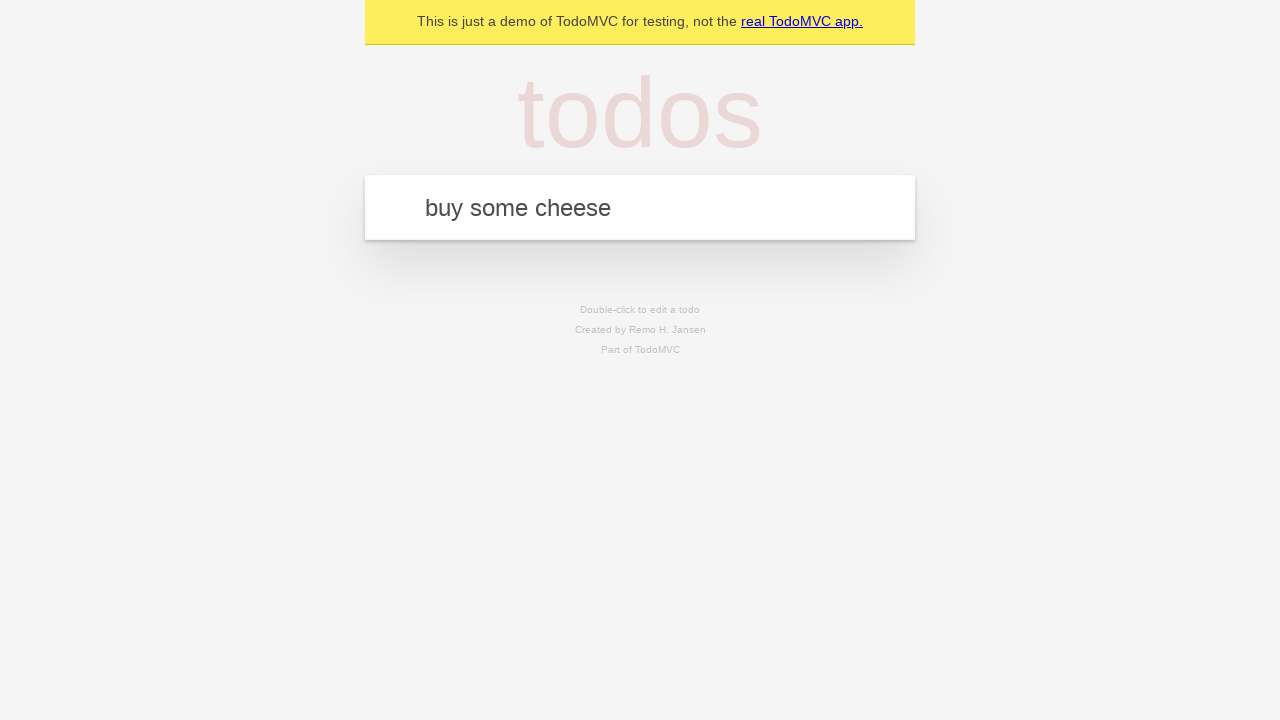

Pressed Enter to add first todo on internal:attr=[placeholder="What needs to be done?"i]
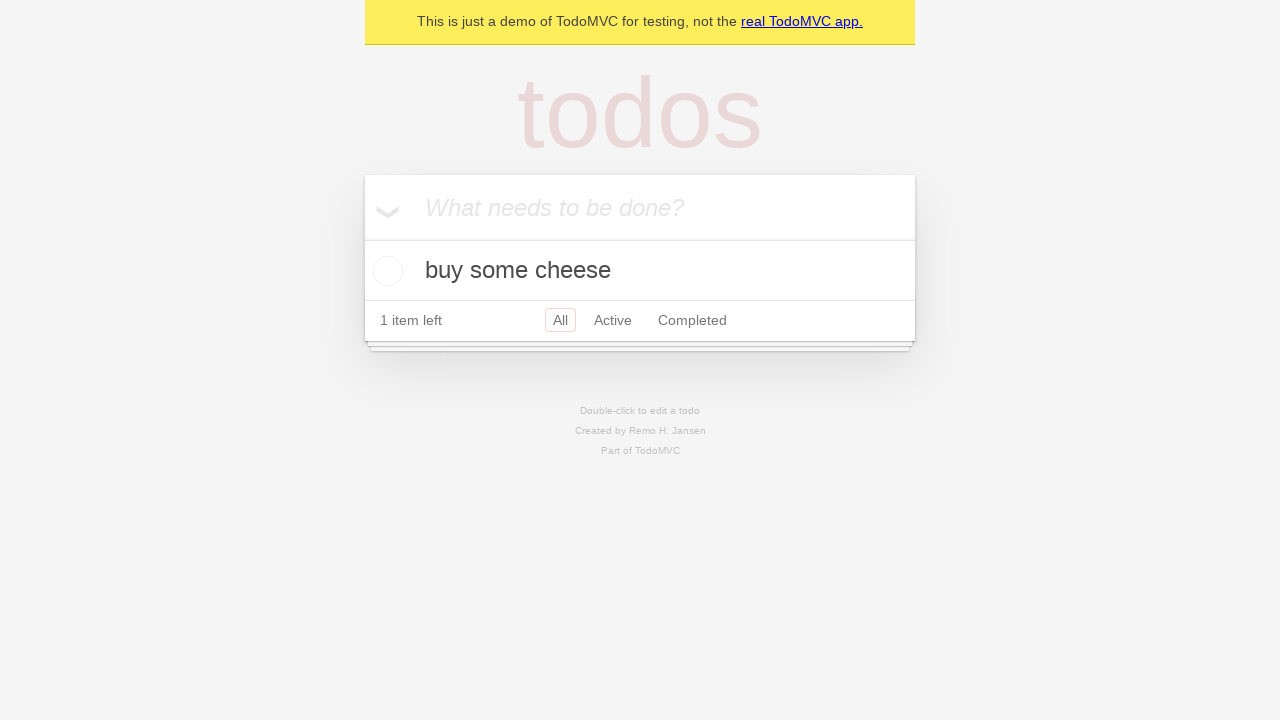

Filled todo input with 'feed the cat' on internal:attr=[placeholder="What needs to be done?"i]
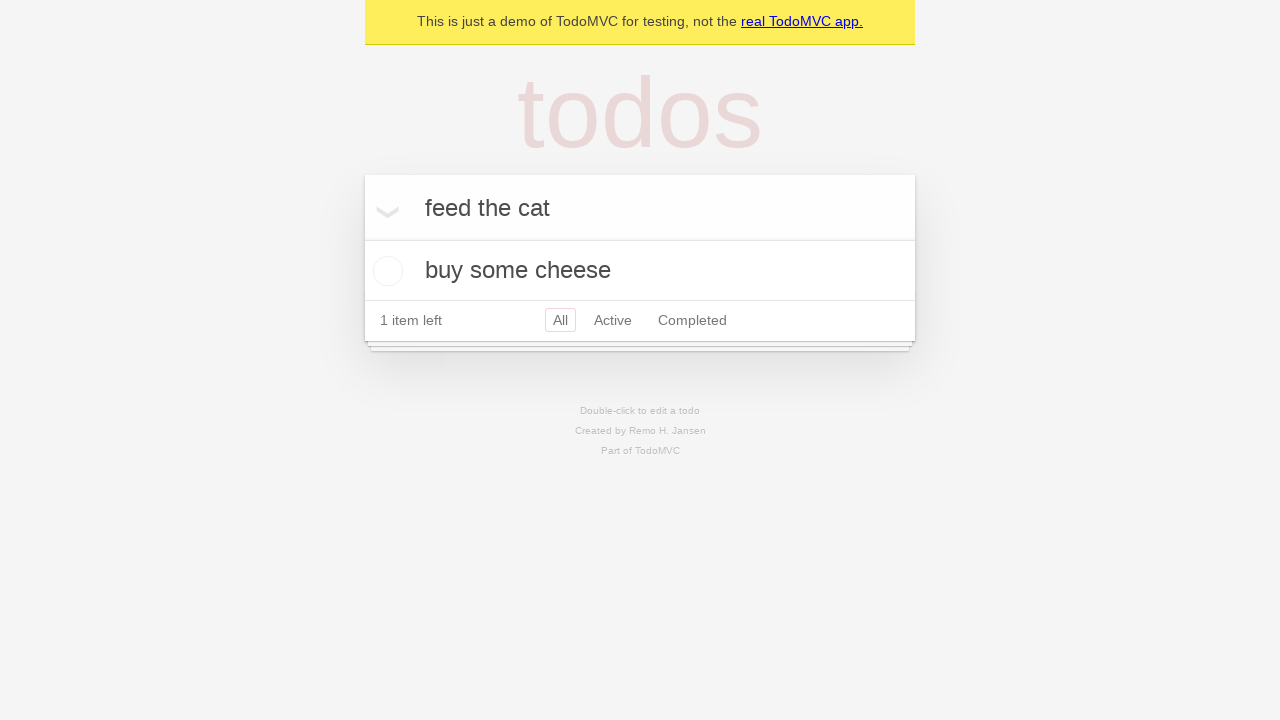

Pressed Enter to add second todo on internal:attr=[placeholder="What needs to be done?"i]
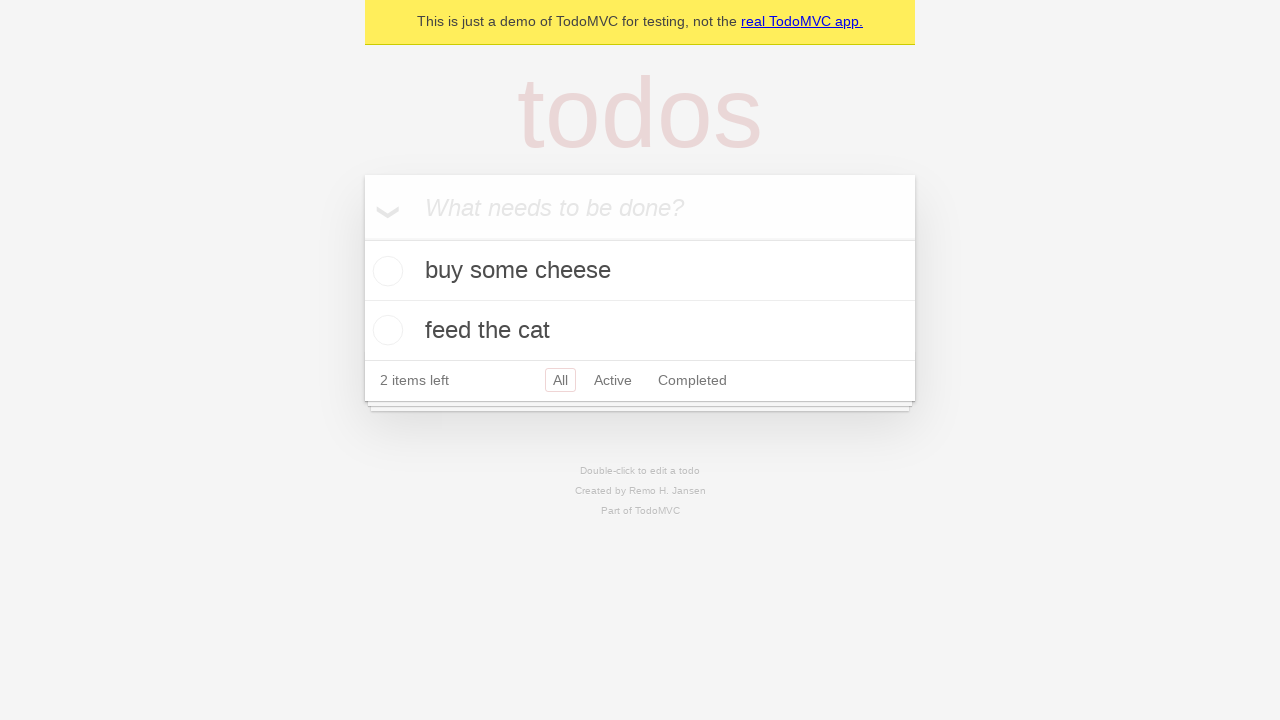

Filled todo input with 'book a doctors appointment' on internal:attr=[placeholder="What needs to be done?"i]
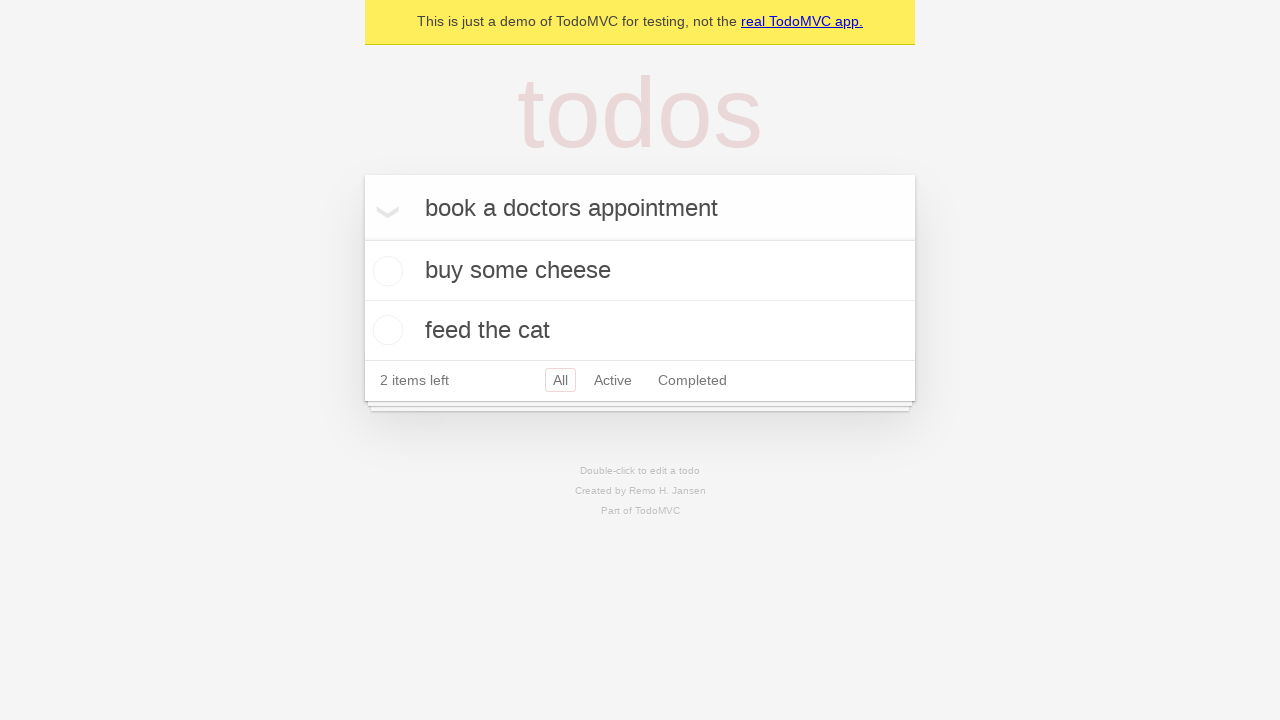

Pressed Enter to add third todo on internal:attr=[placeholder="What needs to be done?"i]
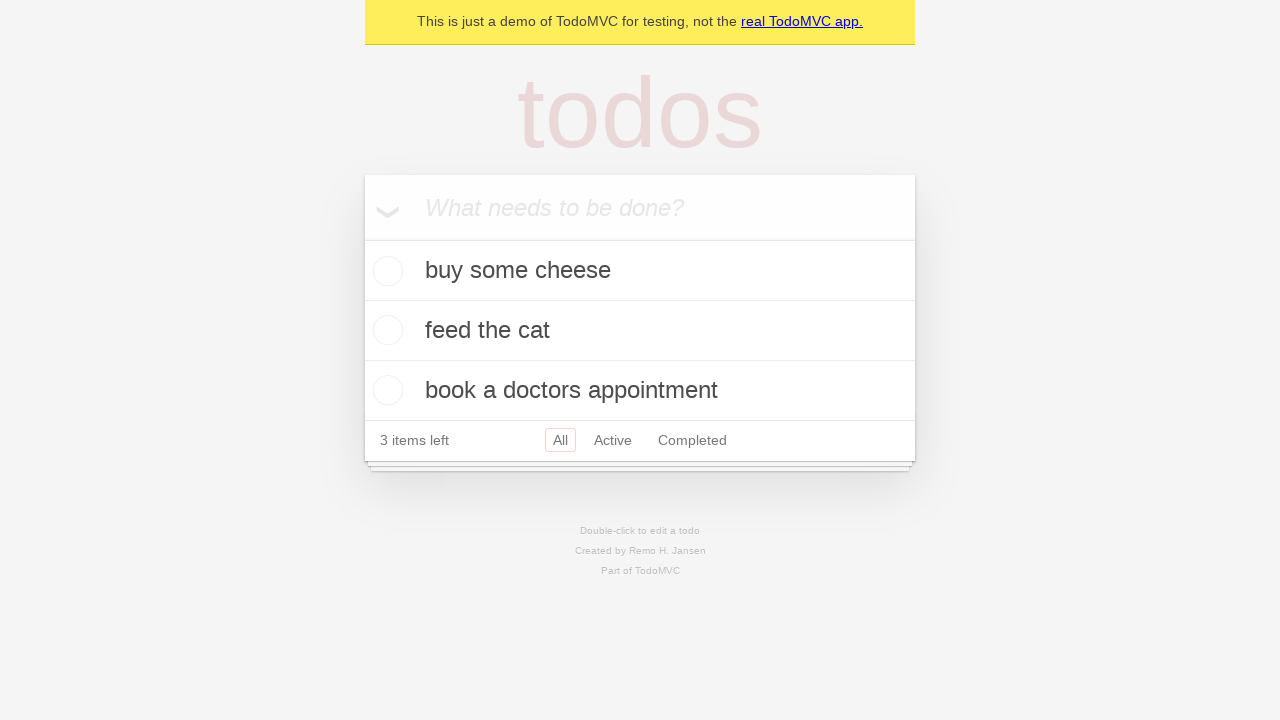

Checked 'Mark all as complete' checkbox to complete all todos at (362, 238) on internal:label="Mark all as complete"i
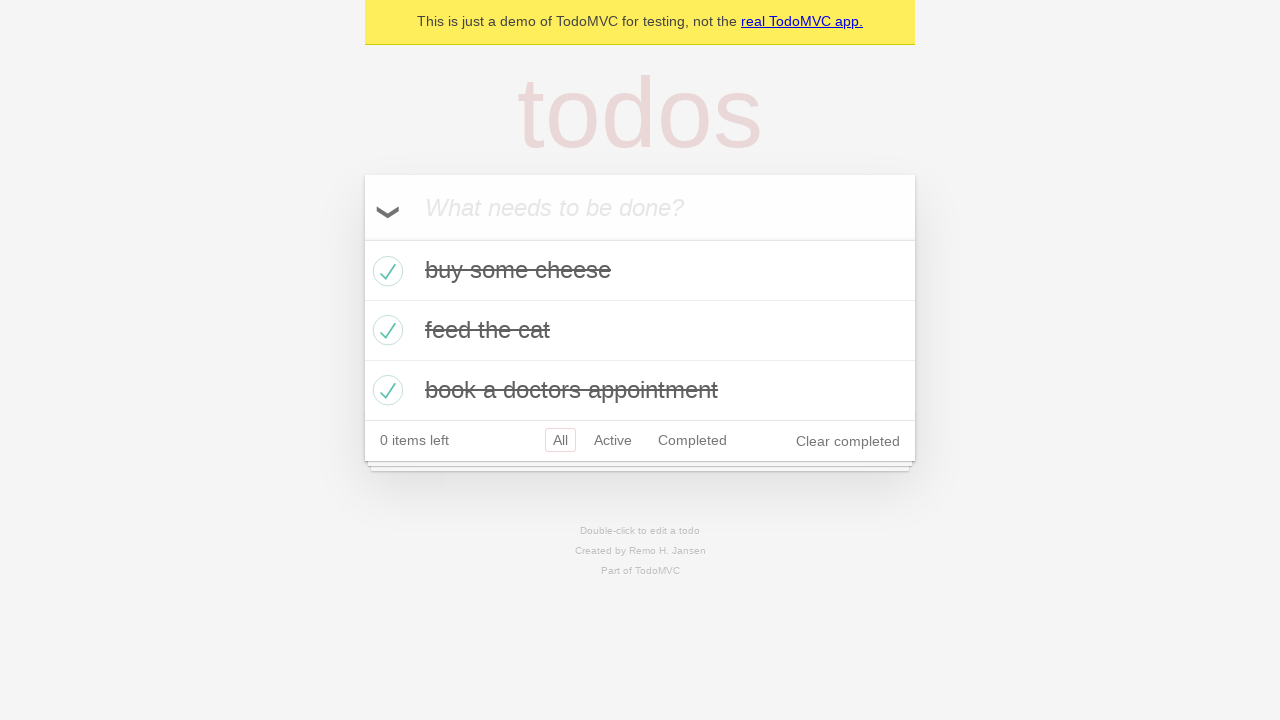

Unchecked first todo checkbox, toggle all state should update at (385, 271) on internal:testid=[data-testid="todo-item"s] >> nth=0 >> internal:role=checkbox
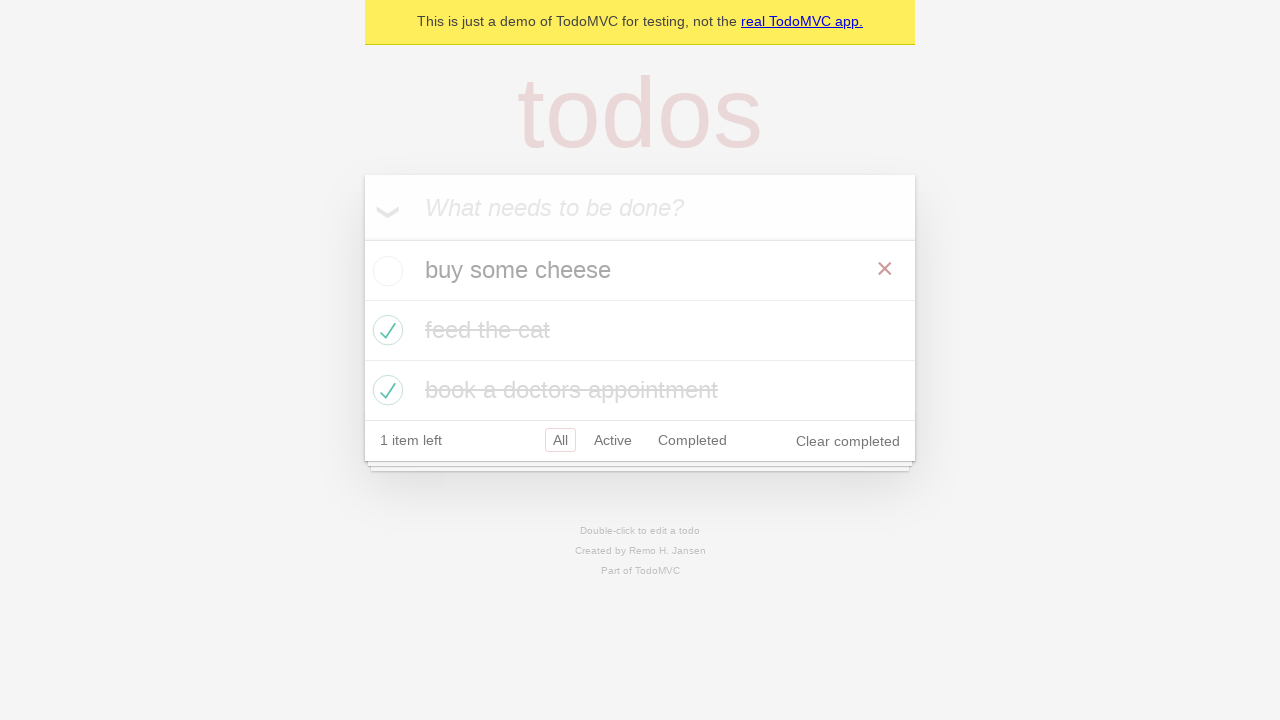

Checked first todo checkbox again, toggle all state should update at (385, 271) on internal:testid=[data-testid="todo-item"s] >> nth=0 >> internal:role=checkbox
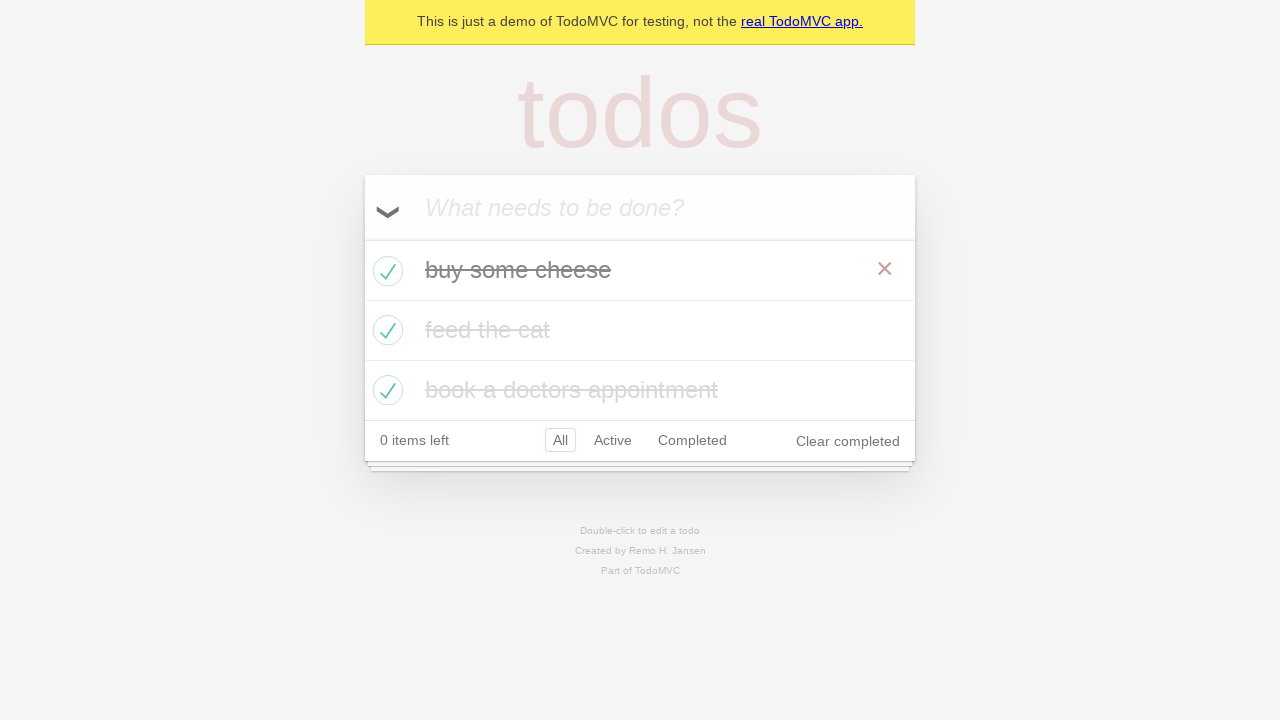

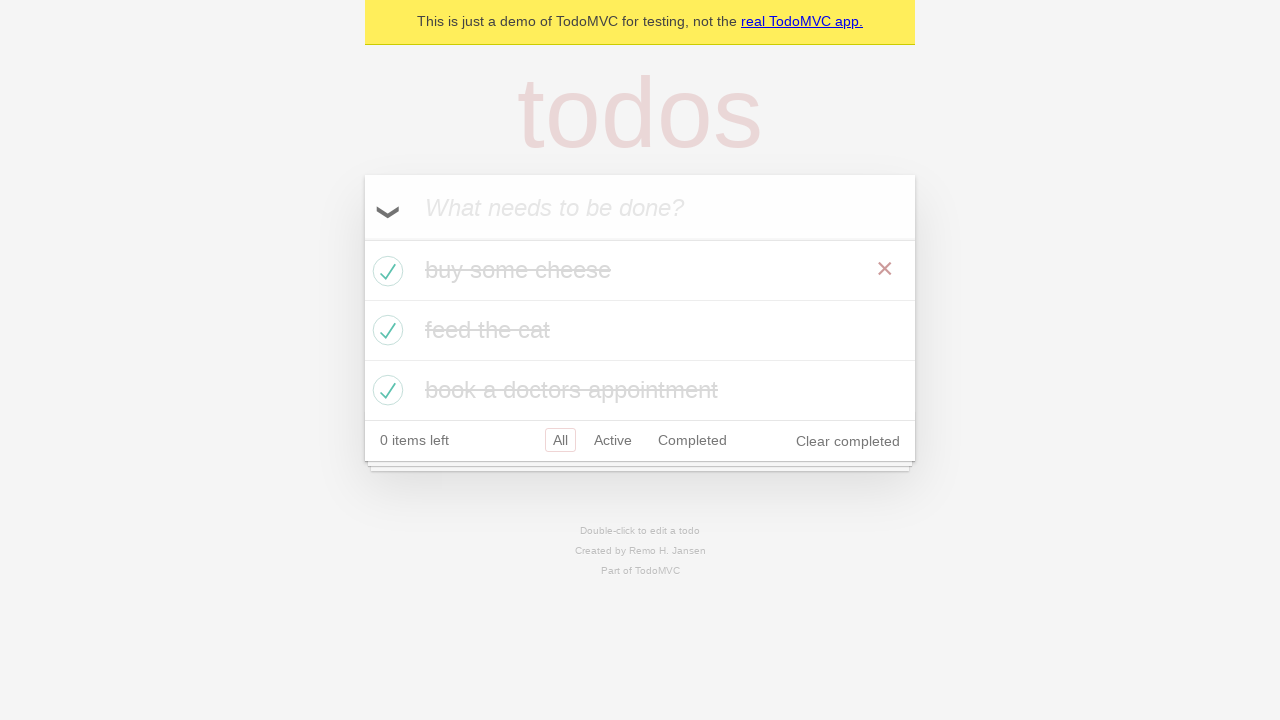